Tests broken links and images page by verifying valid and broken images/links are displayed and navigating through them.

Starting URL: https://demoqa.com/elements

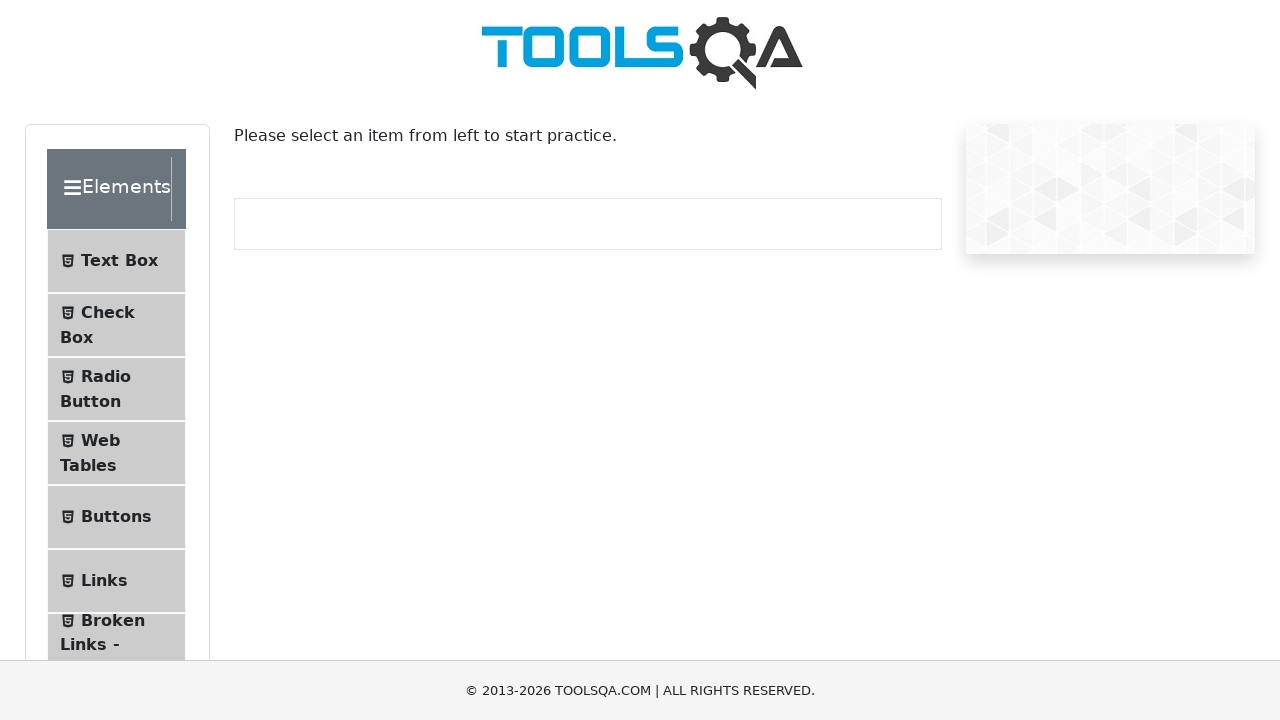

Scrolled Broken Links - Images menu item into view
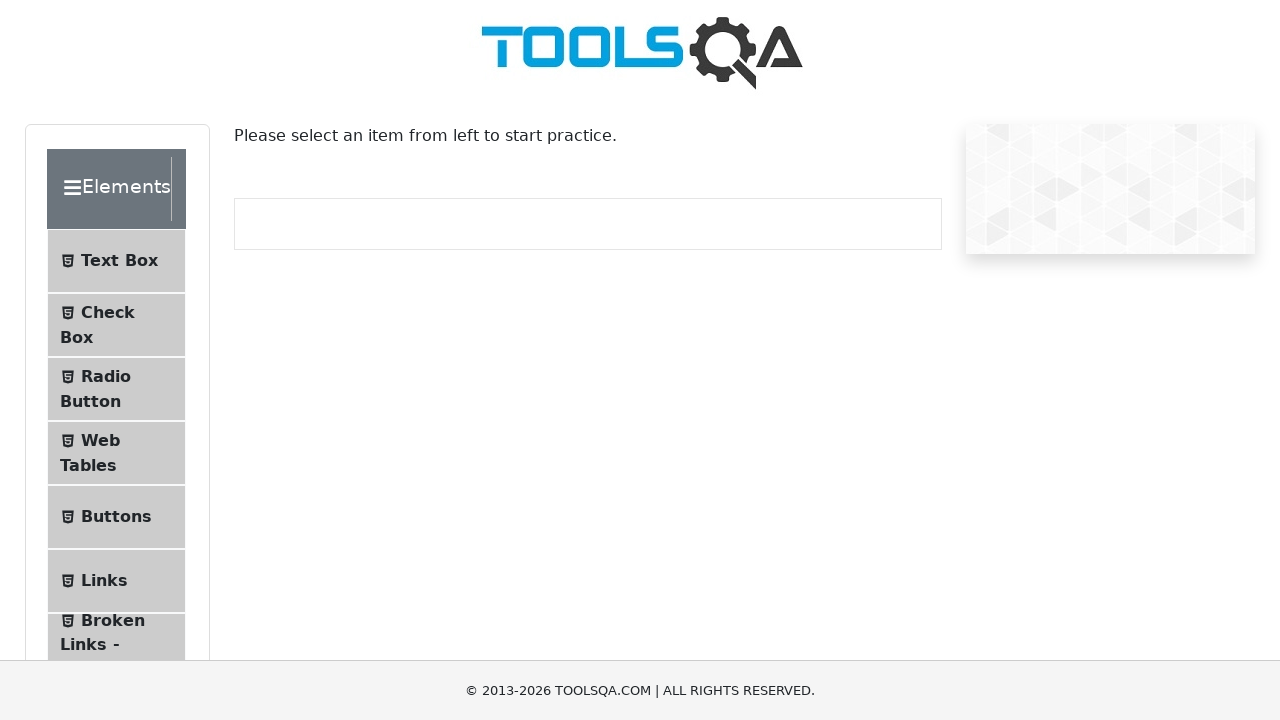

Clicked on Broken Links - Images menu item at (113, 620) on xpath=//span[contains(text(), 'Broken Links - Images')]
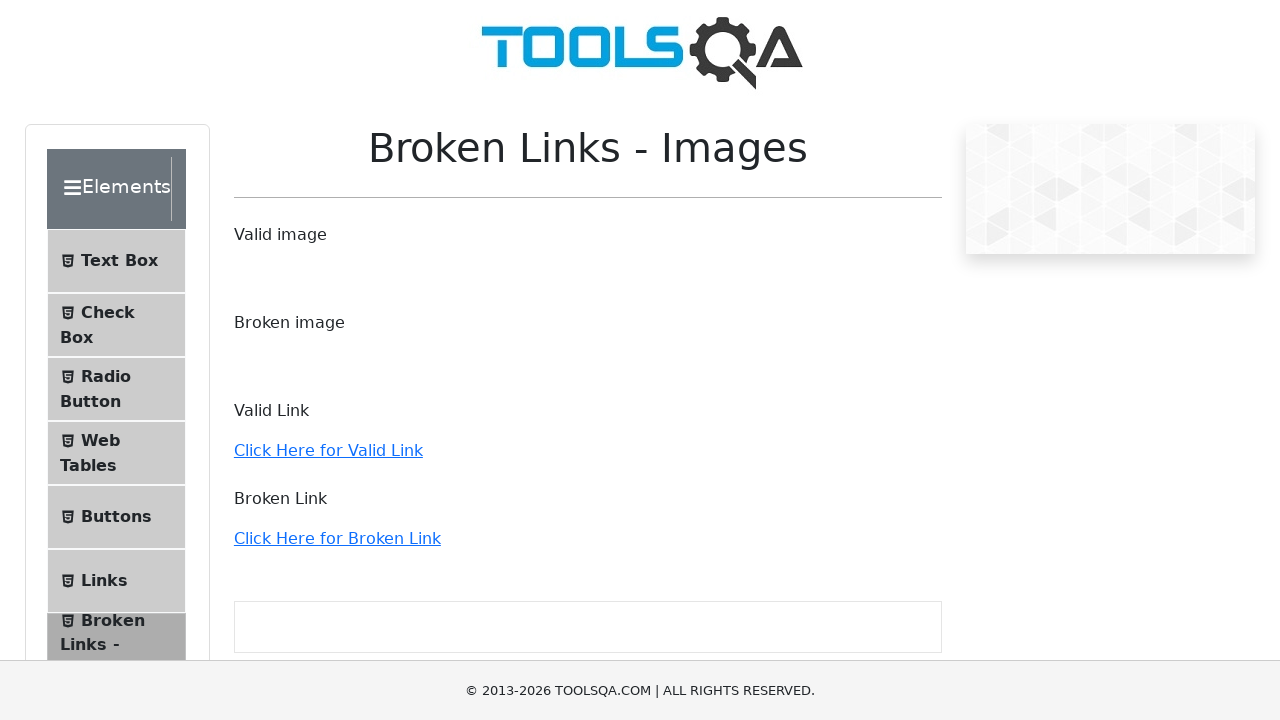

Valid image loaded and became visible
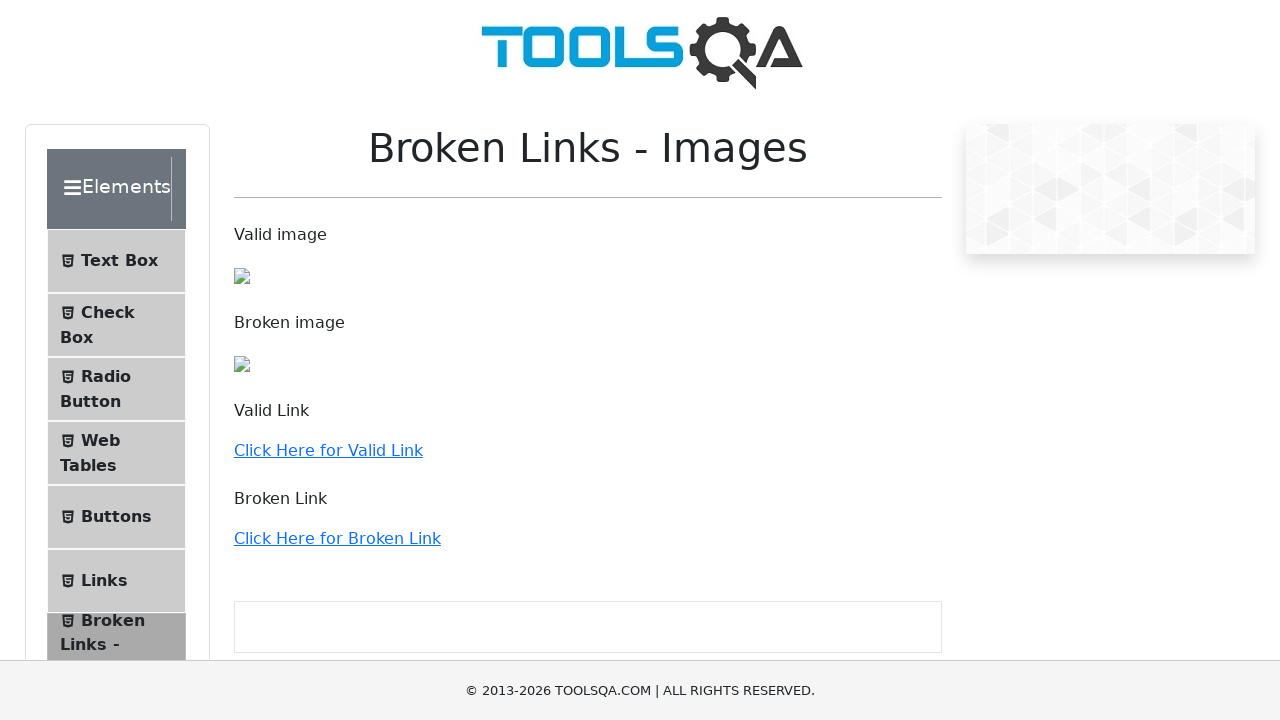

Clicked valid link at (328, 450) on xpath=//a[text()='Click Here for Valid Link']
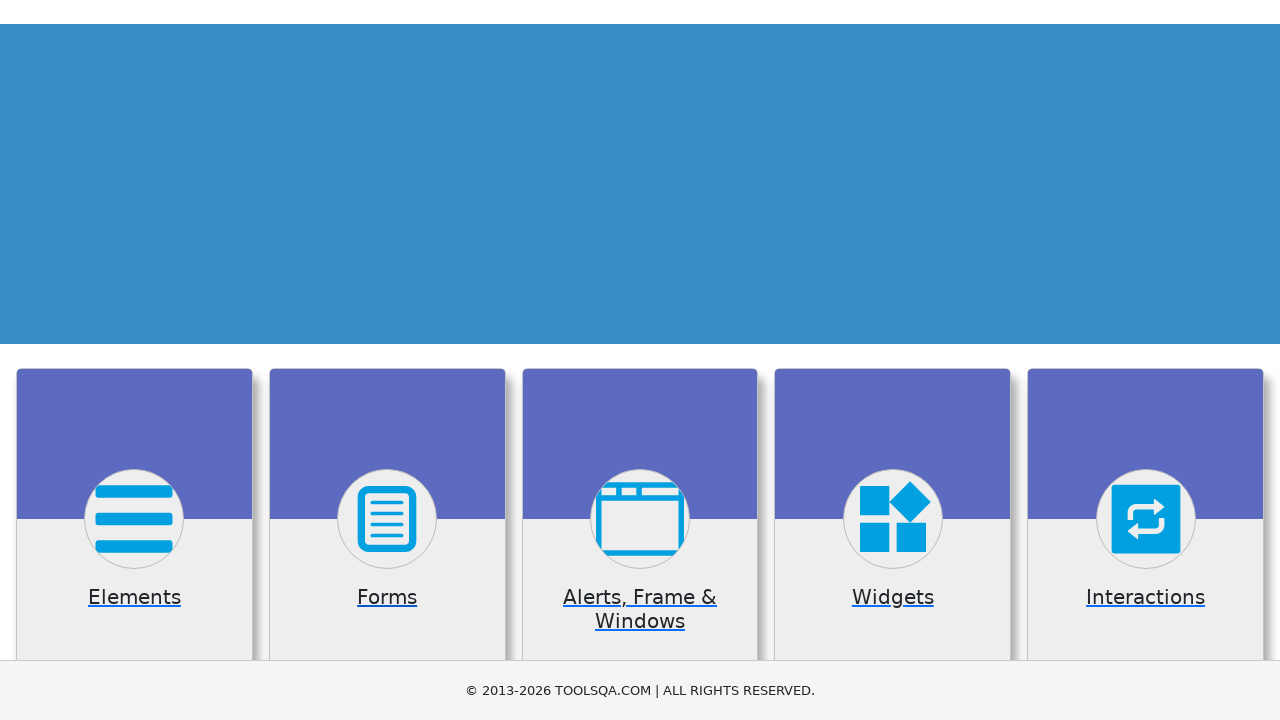

Navigated back to Broken Links - Images page
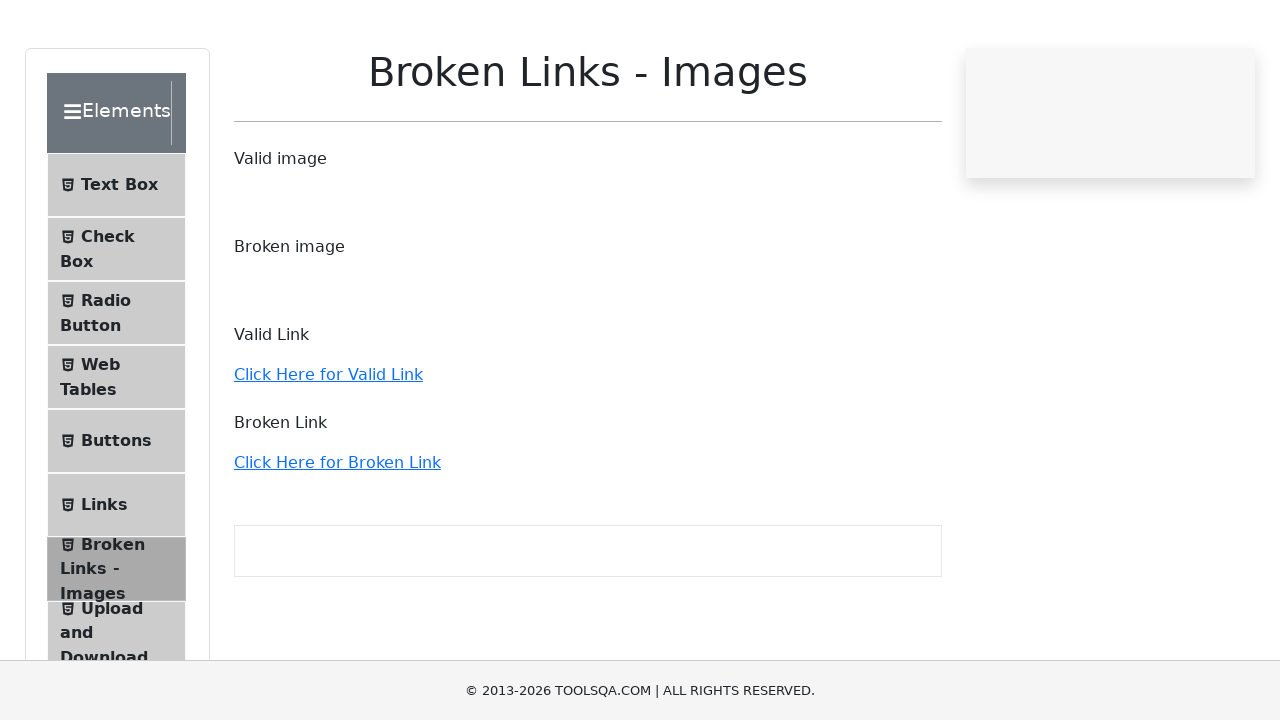

Clicked broken link at (337, 538) on xpath=//a[text()='Click Here for Broken Link']
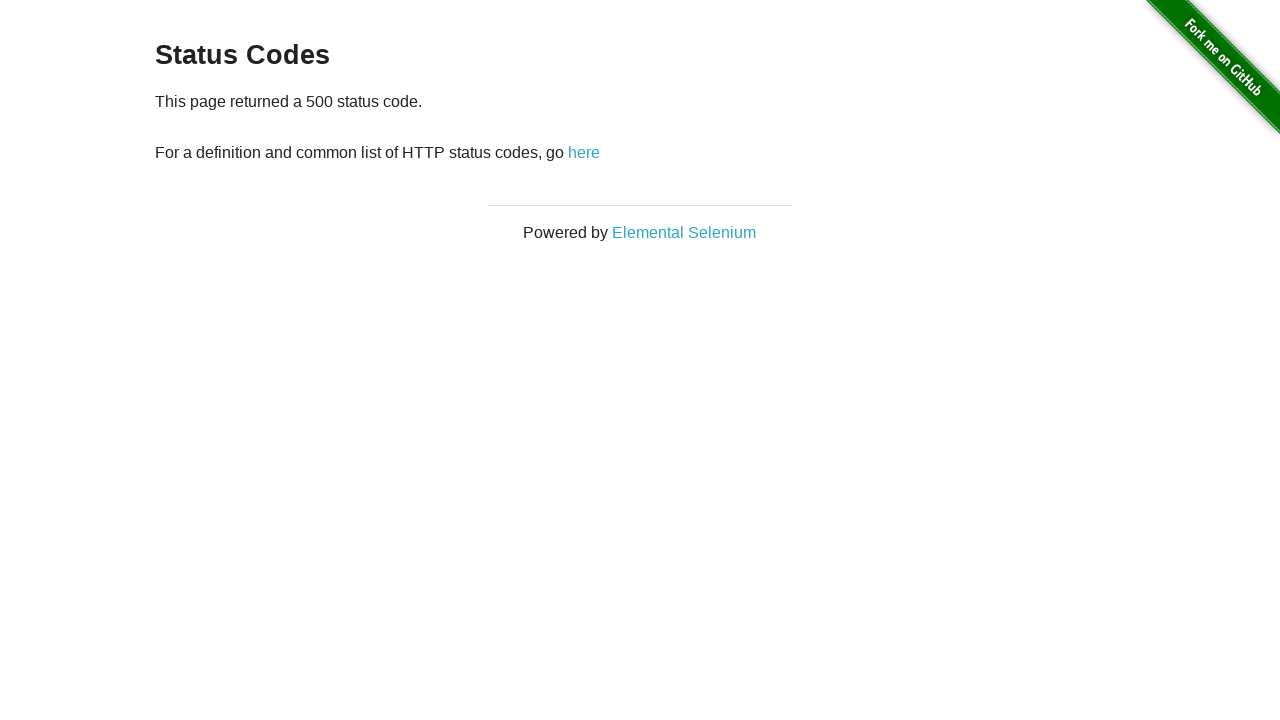

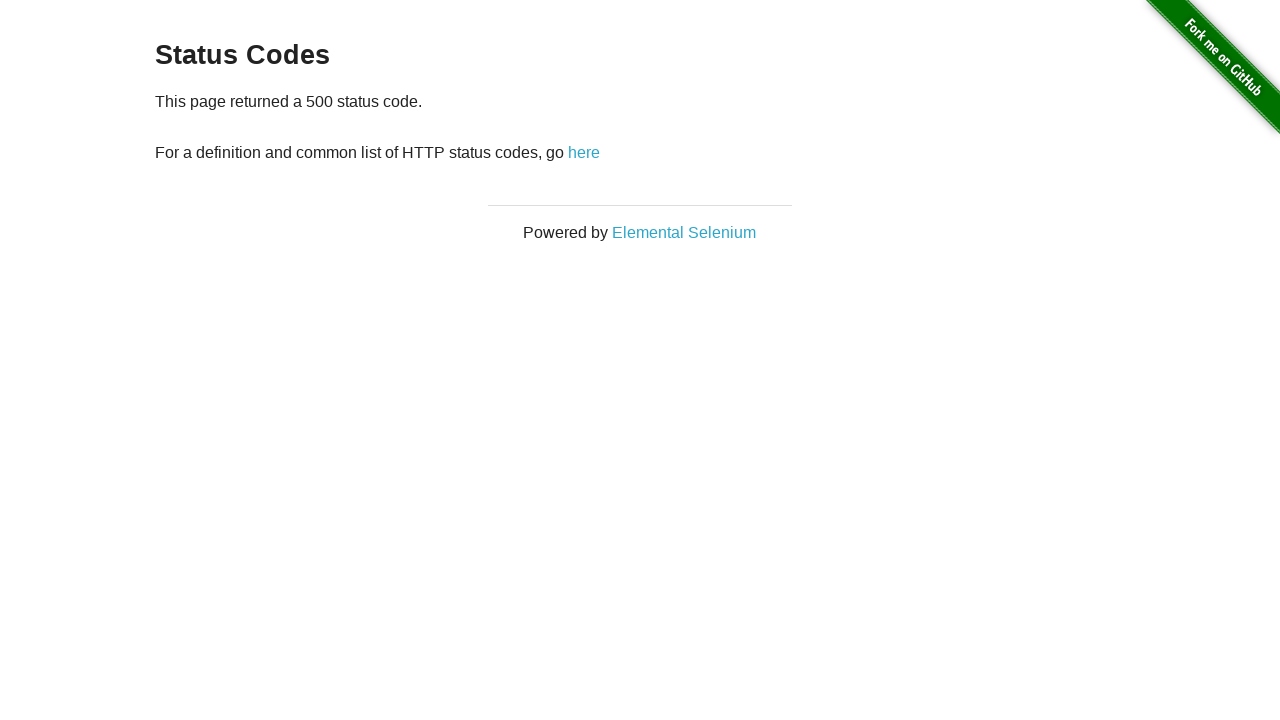